Tests locating an element by ID and filling a text input field, then verifying the page title and input value

Starting URL: https://seleniumbase.io/demo_page

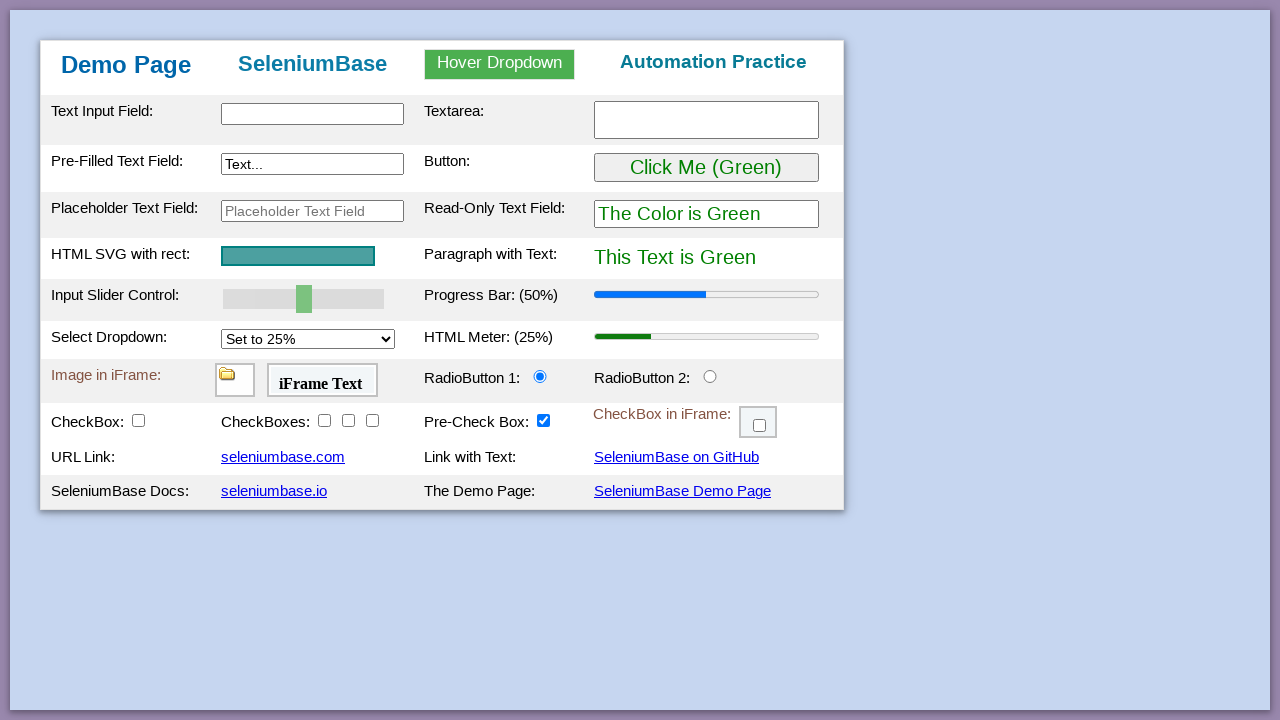

Filled text input with ID 'myTextInput' with value 'Jay Shree krishna' on #myTextInput
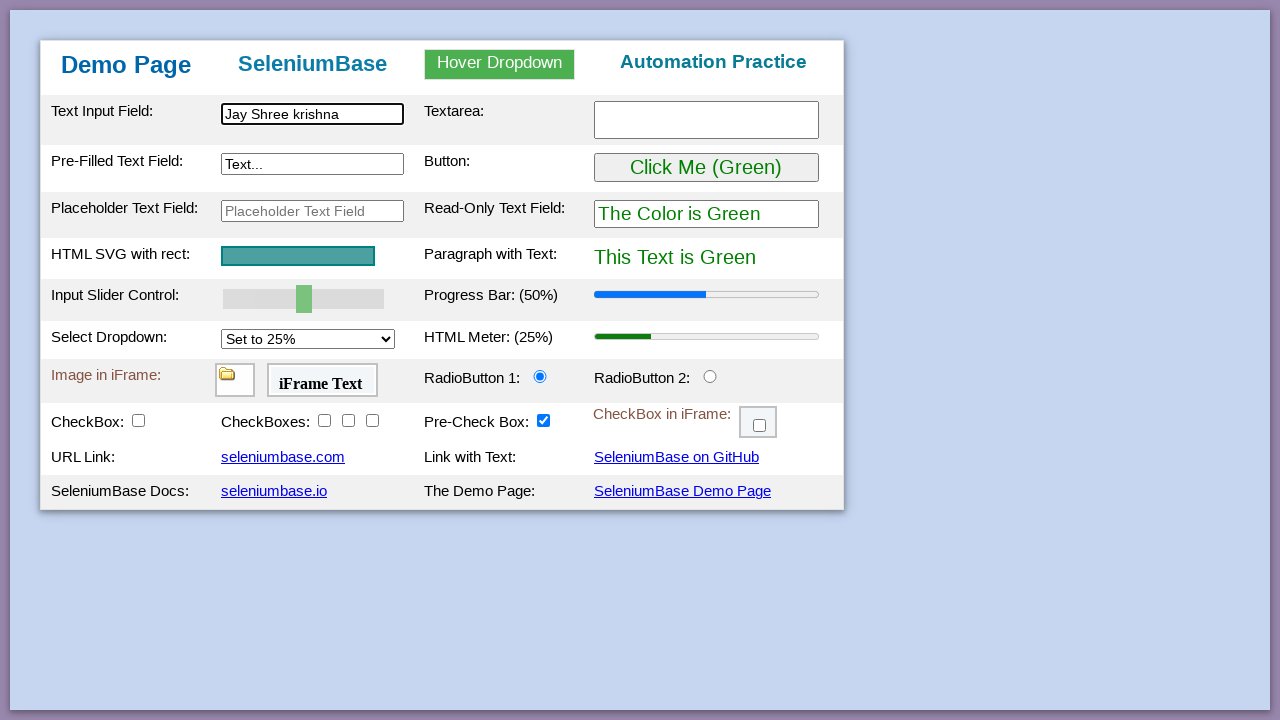

Verified page title is 'Web Testing Page'
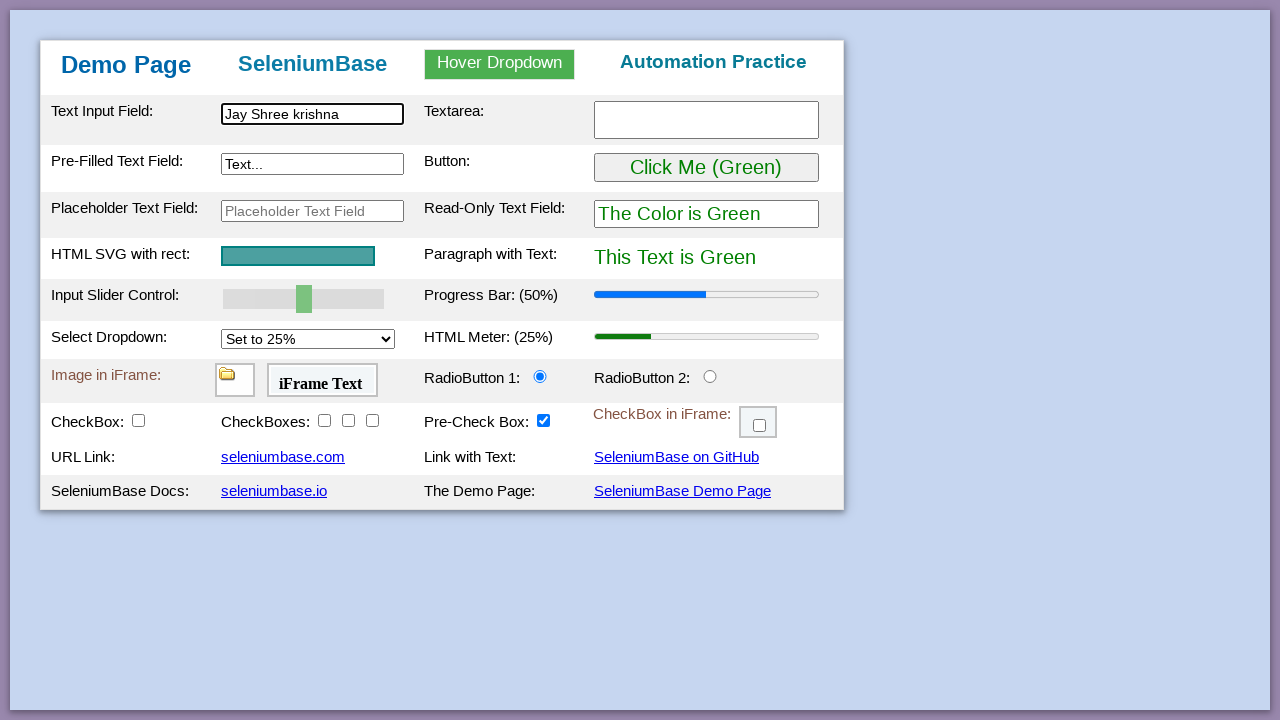

Verified input value in 'myTextInput' field is 'Jay Shree krishna'
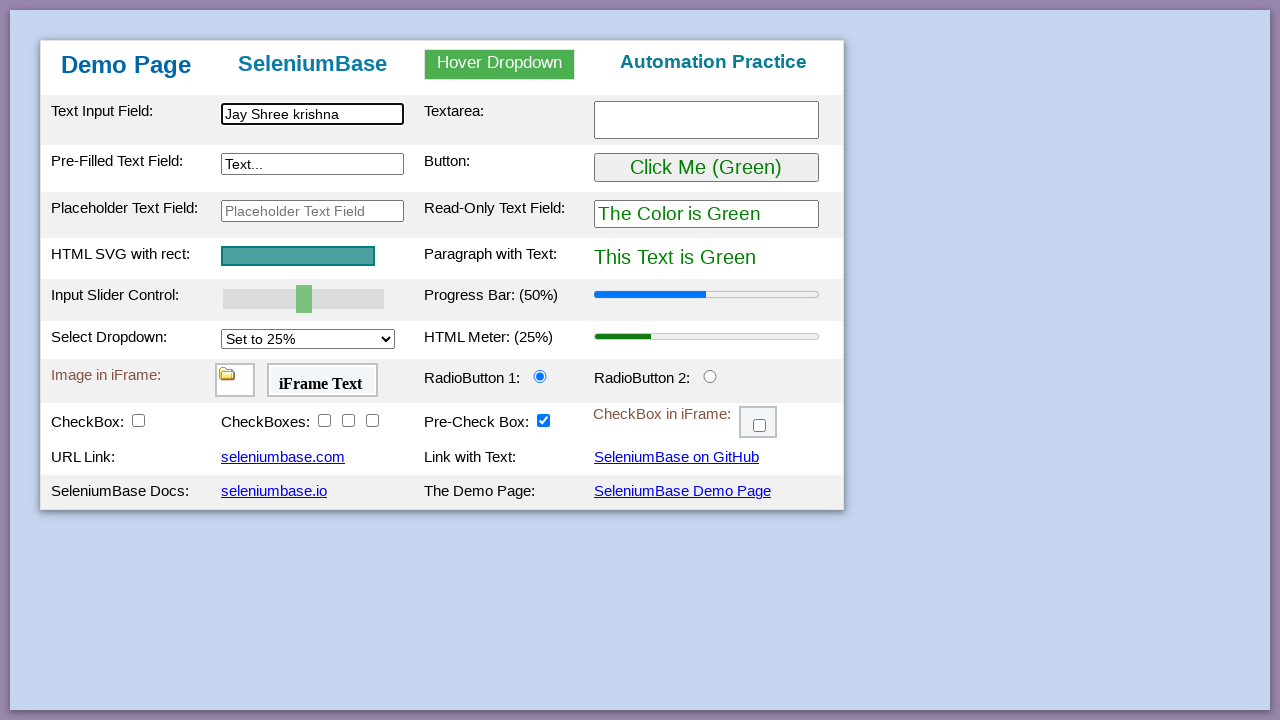

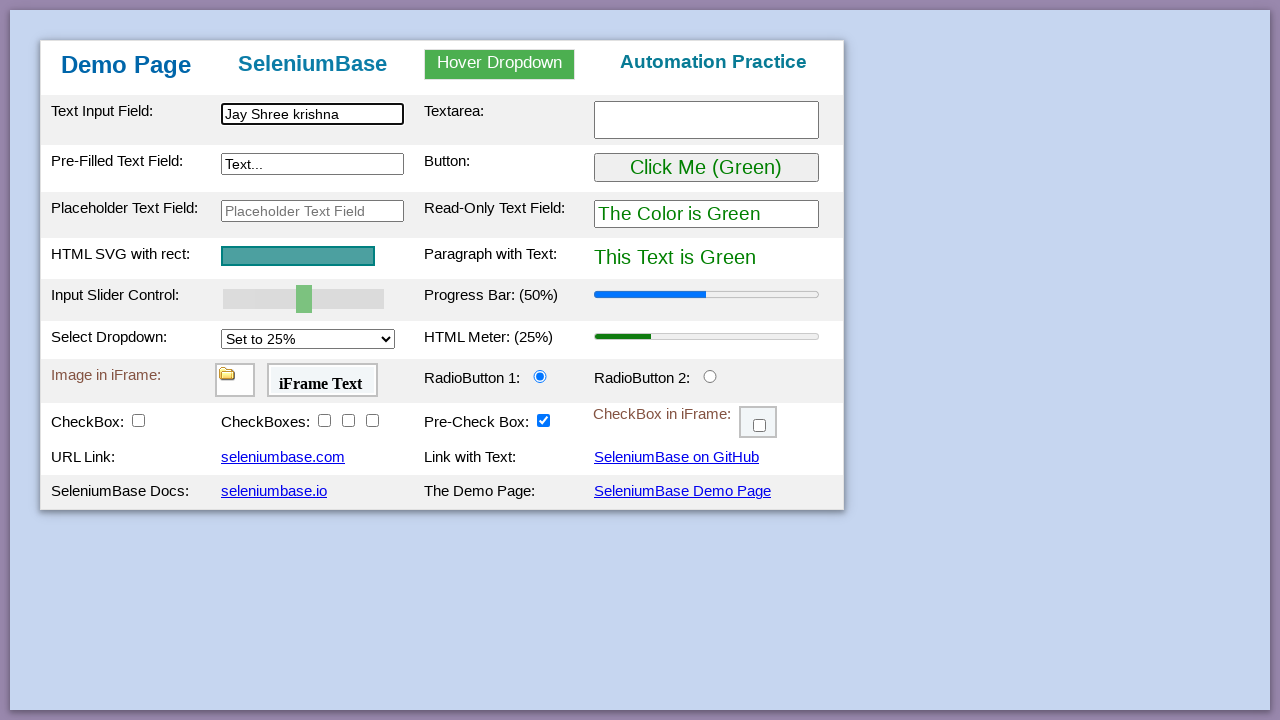